Navigates to a registration form and fills in the Last Name field

Starting URL: https://demo.automationtesting.in/Register.html

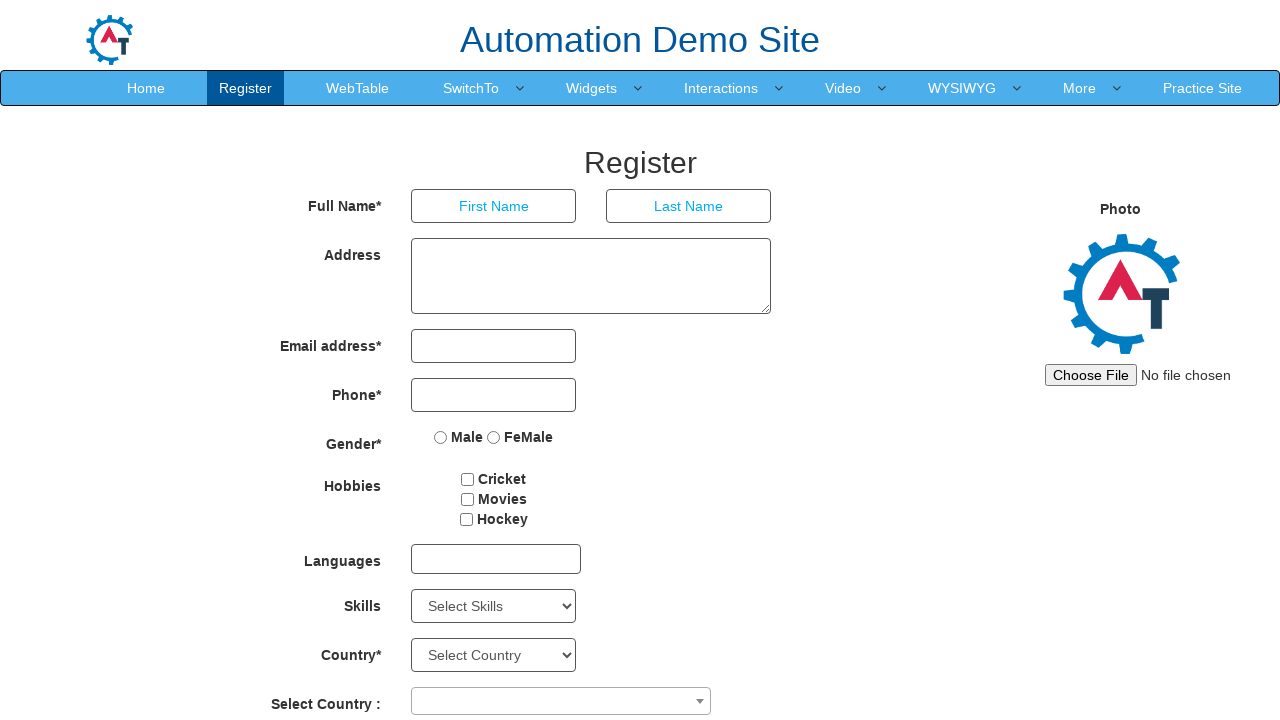

Navigated to registration form at https://demo.automationtesting.in/Register.html
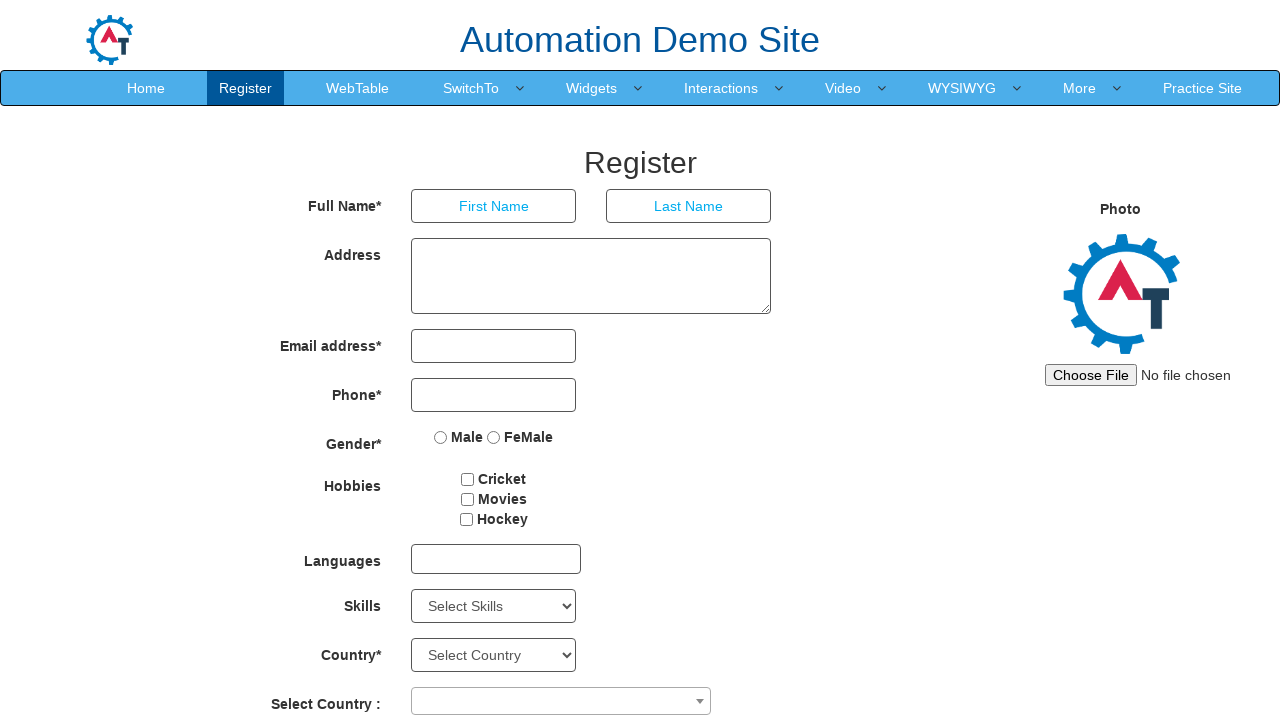

Filled Last Name field with 'Taware' on input[placeholder='Last Name']
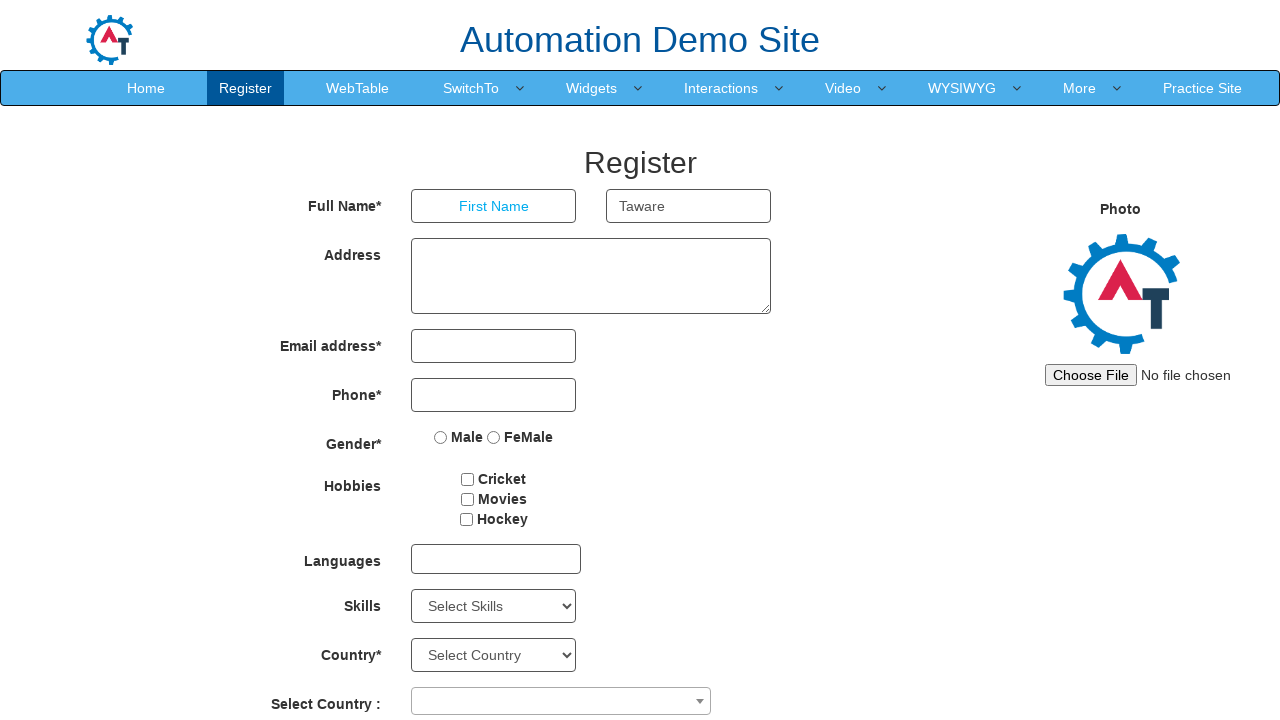

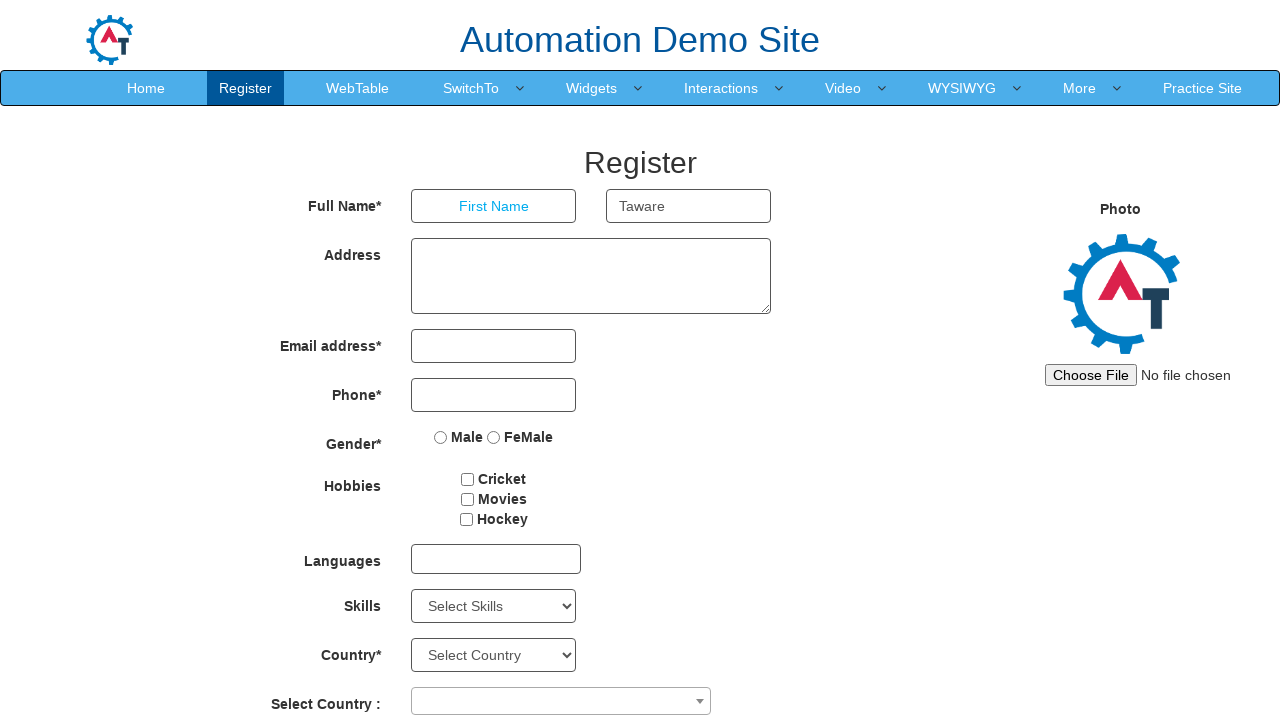